Navigates to the FreeImages homepage and verifies the page loads successfully

Starting URL: https://www.freeimages.com/

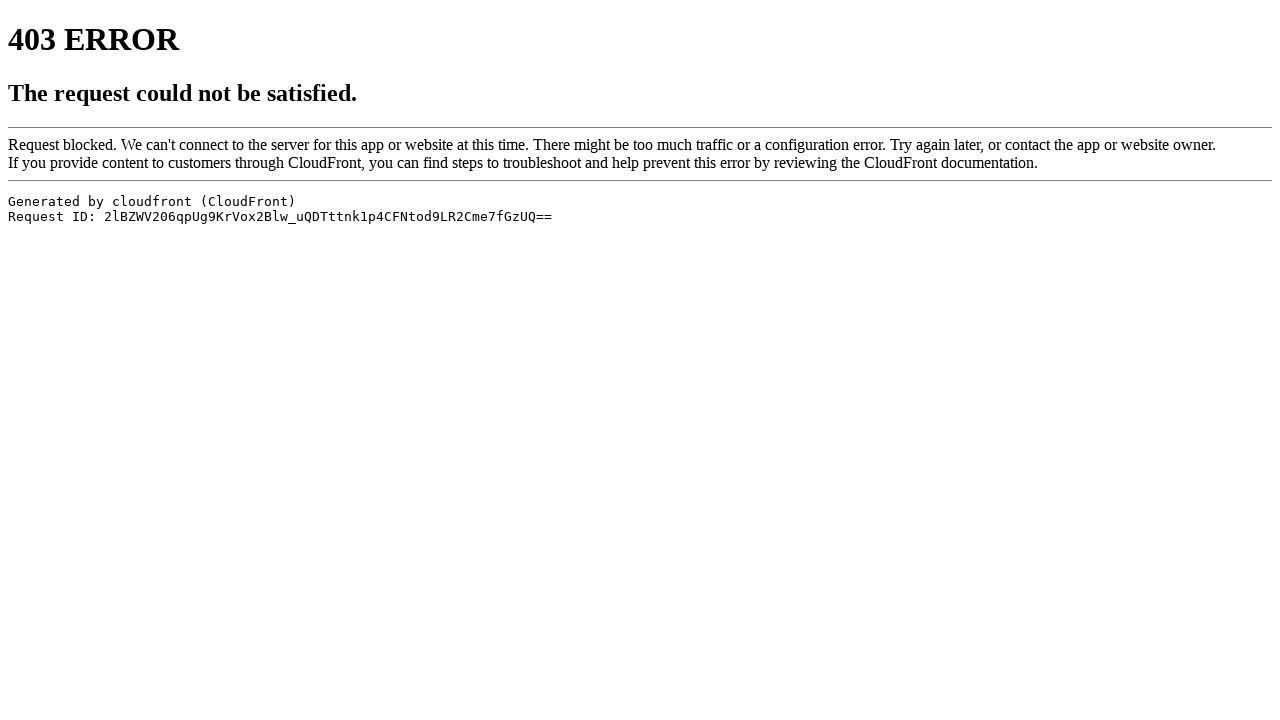

Navigated to FreeImages homepage
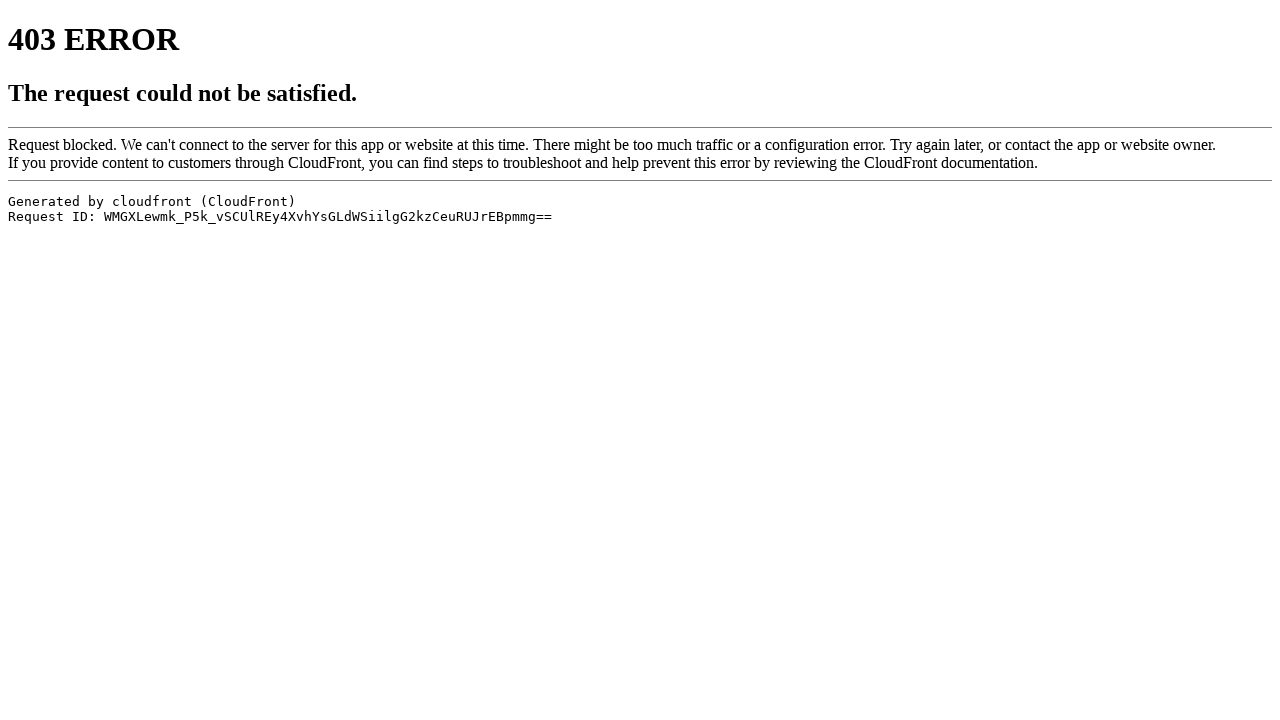

Waited for page to load (domcontentloaded state)
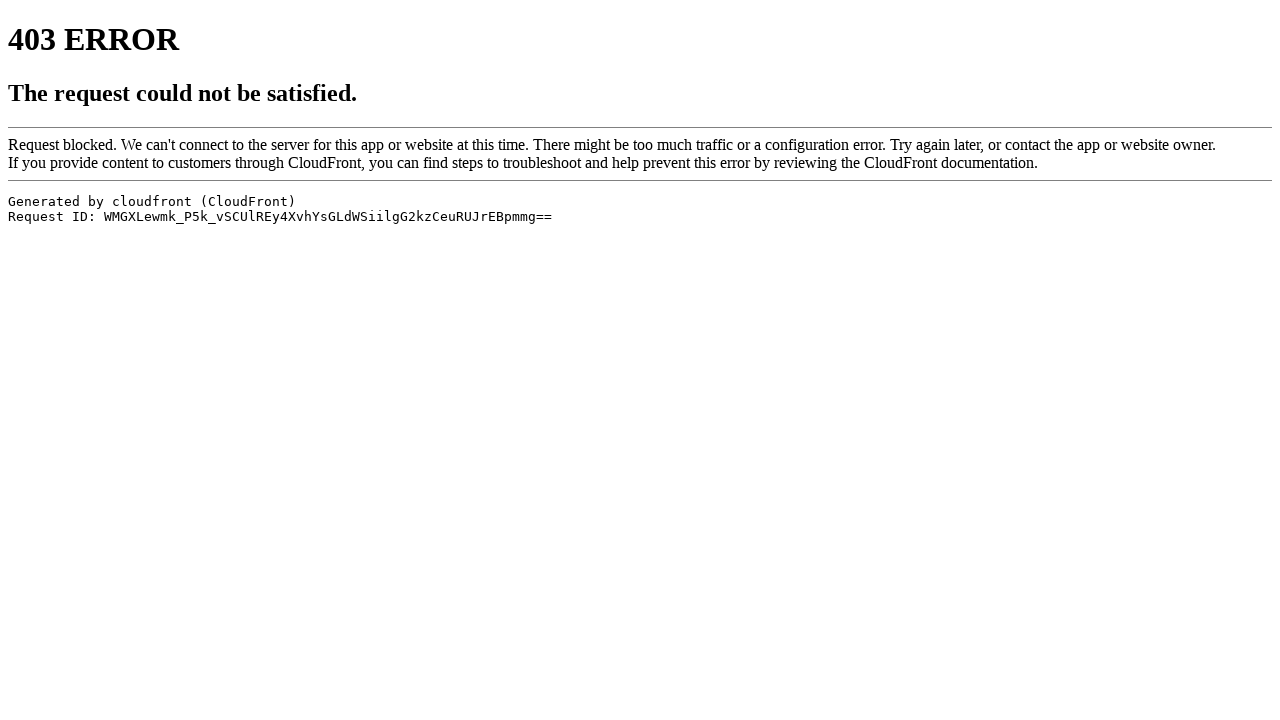

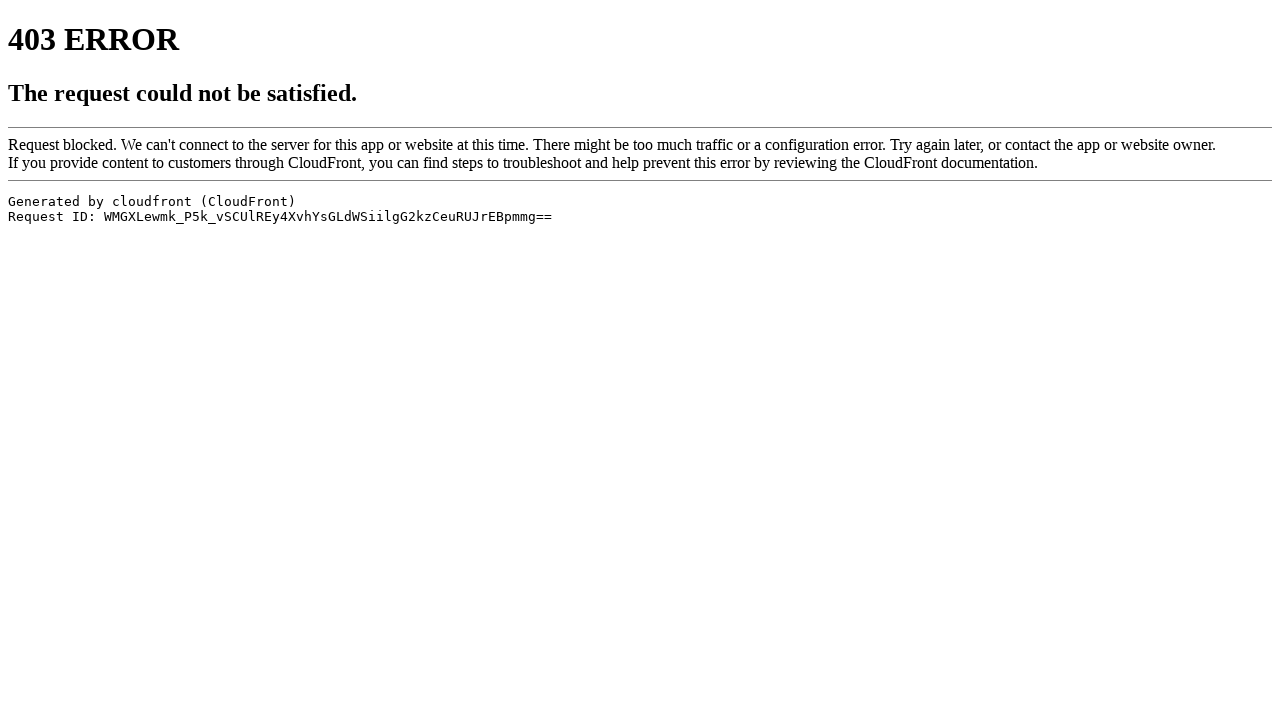